Tests drag and drop functionality by dragging an element and dropping it onto a target element

Starting URL: https://www.tutorialspoint.com/selenium/practice/droppable.php

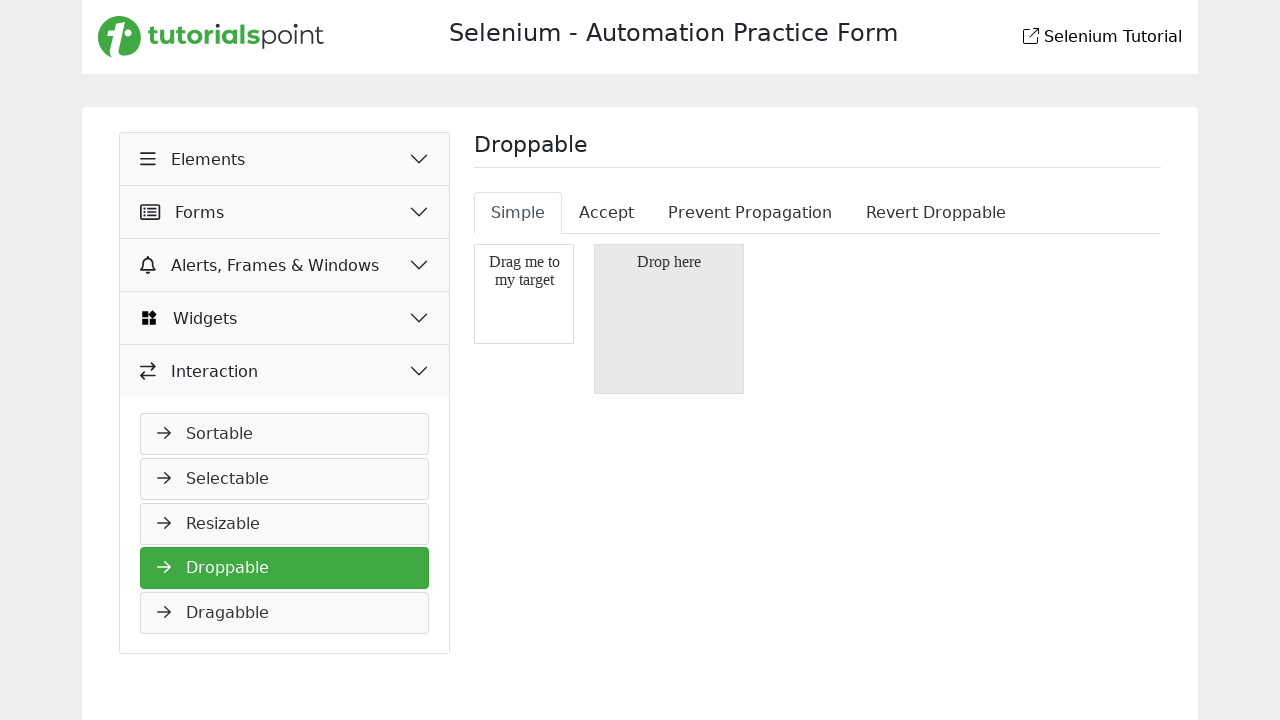

Located the draggable element with id 'draggable'
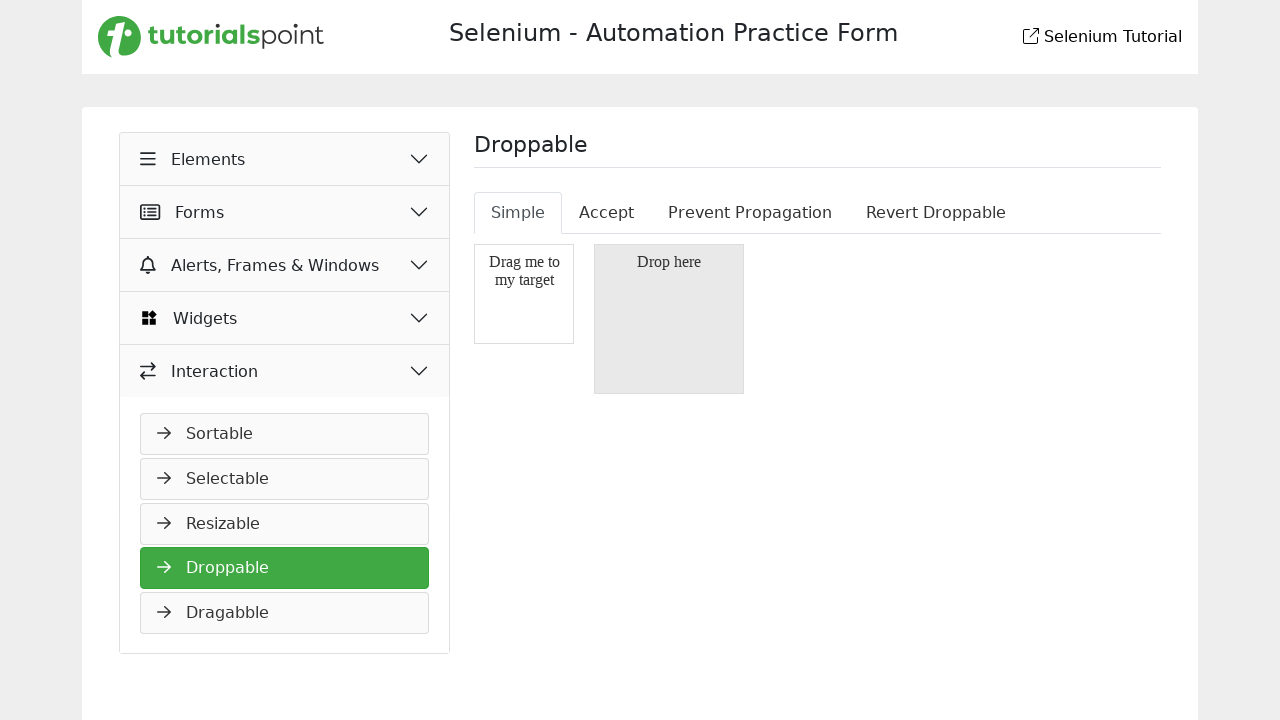

Located the droppable target element with id 'droppable'
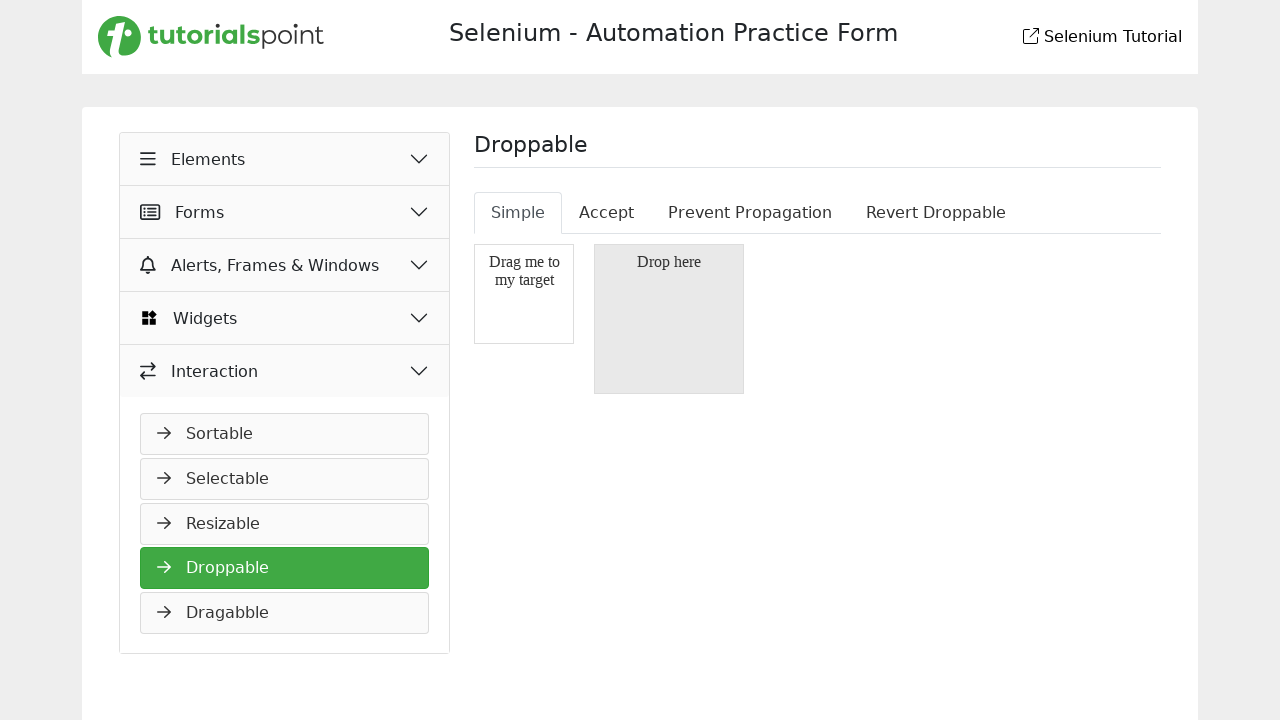

Dragged the draggable element and dropped it onto the droppable target at (669, 319)
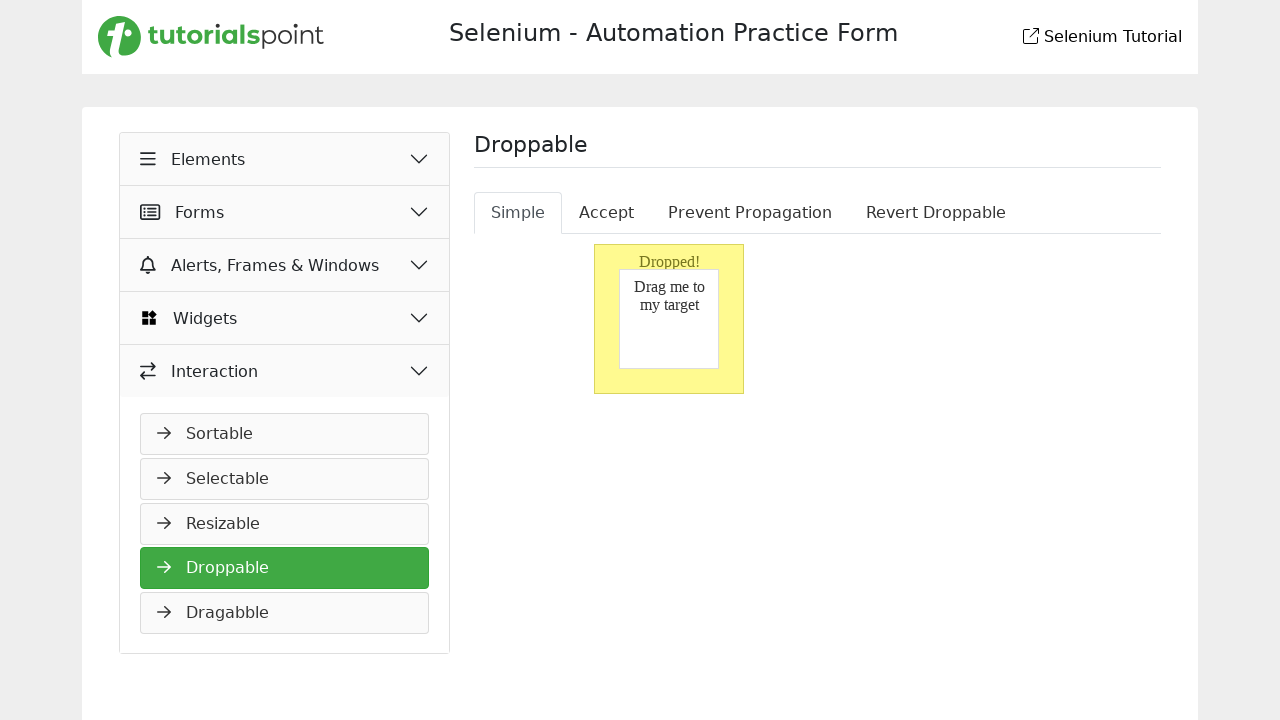

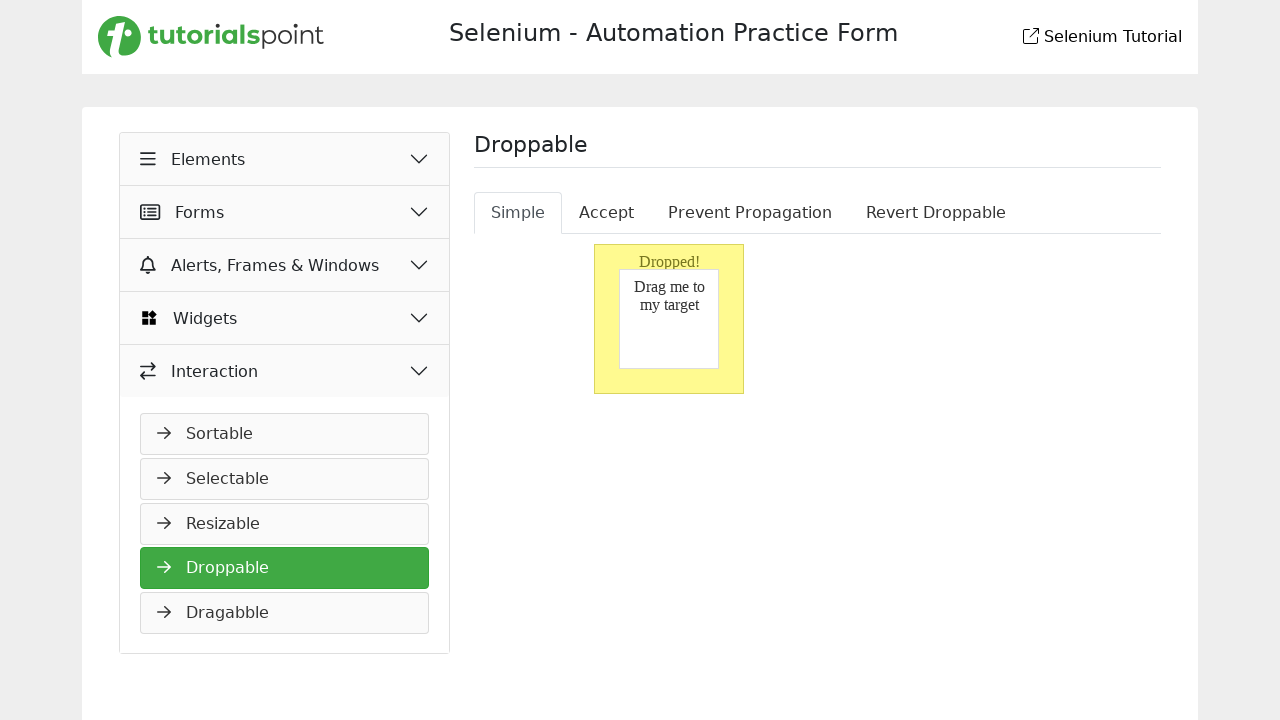